Navigates to SparkKorea and clicks quiz menu with explicit wait for element presence

Starting URL: https://sparkkorea.com

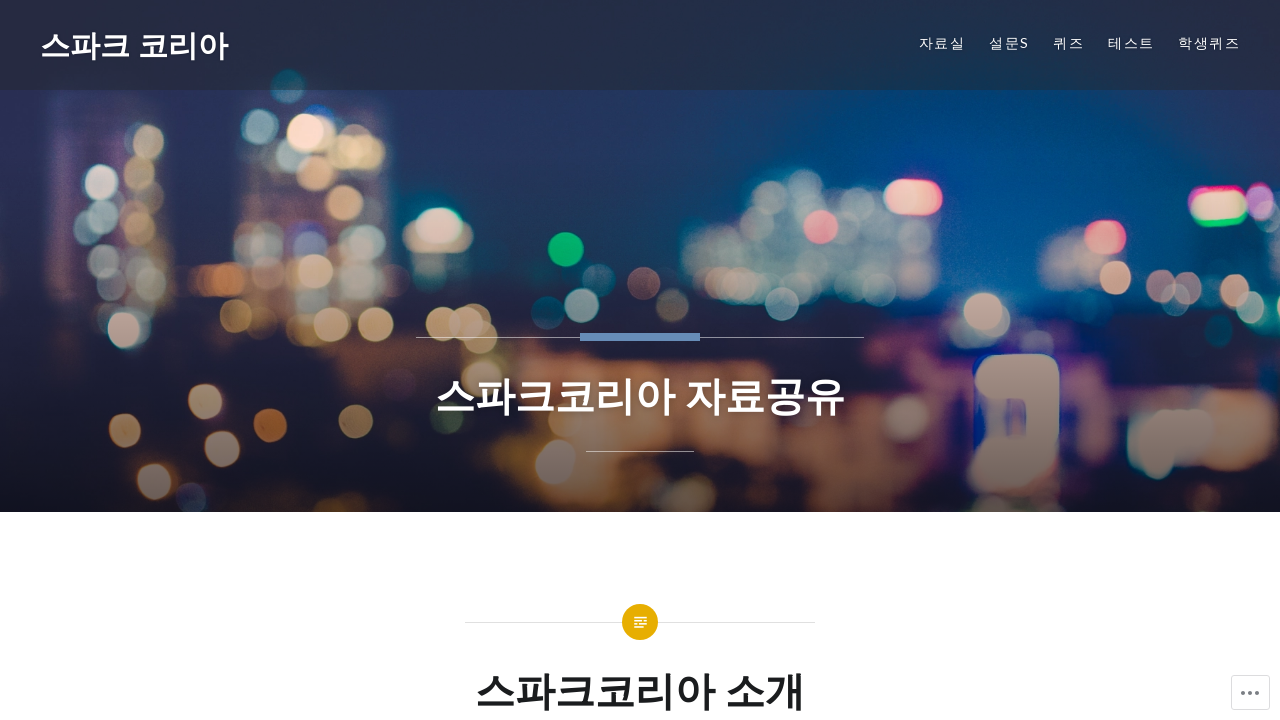

Navigated to SparkKorea homepage
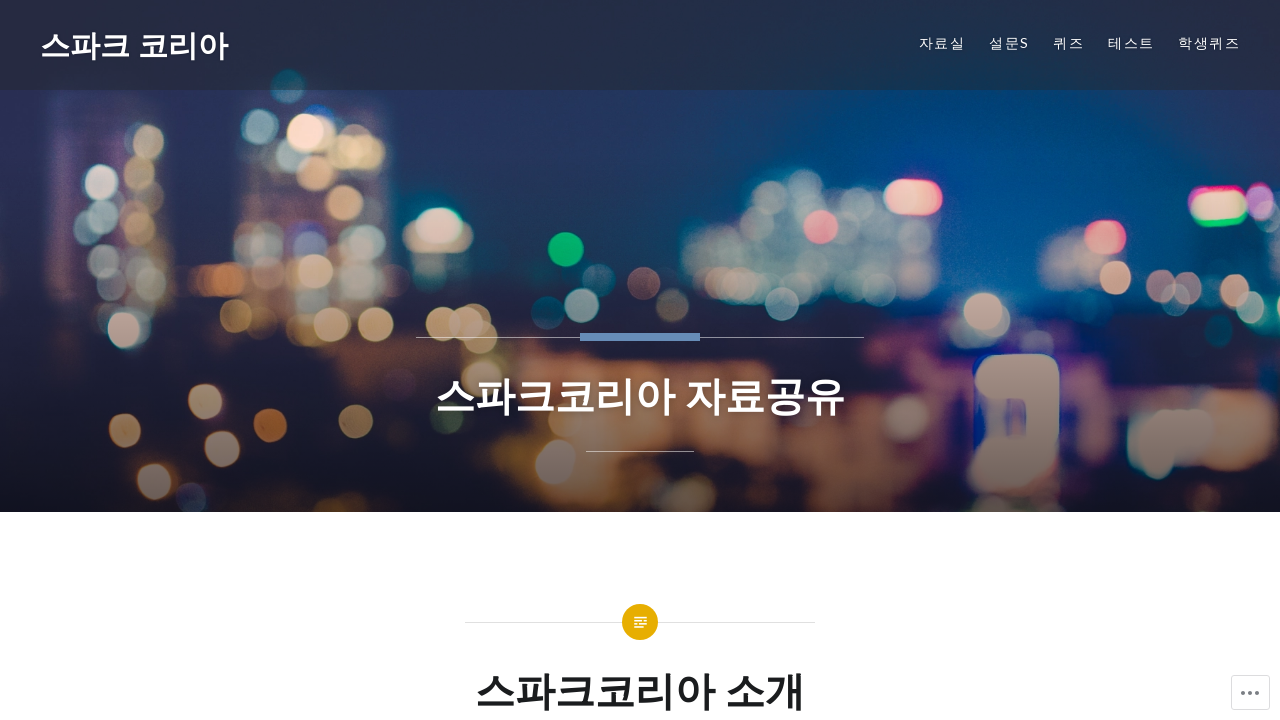

Quiz menu element is present
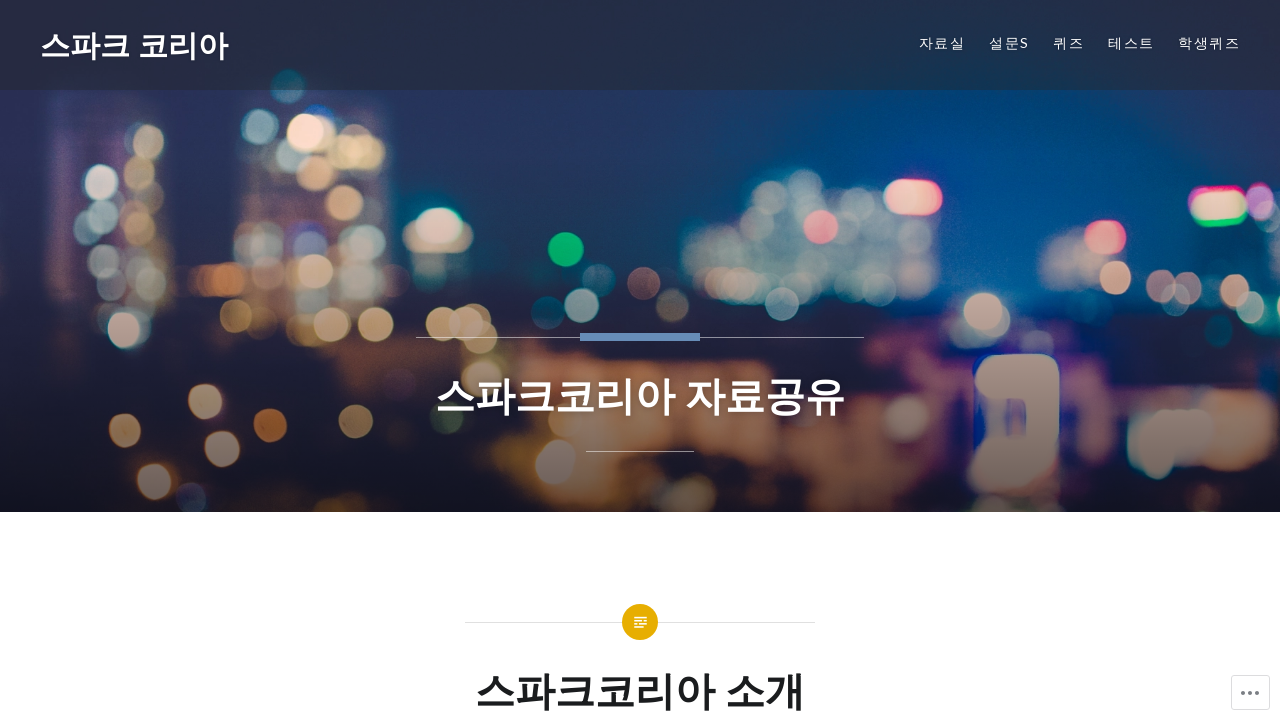

Clicked quiz menu at (1069, 43) on #menu-item-382 > a
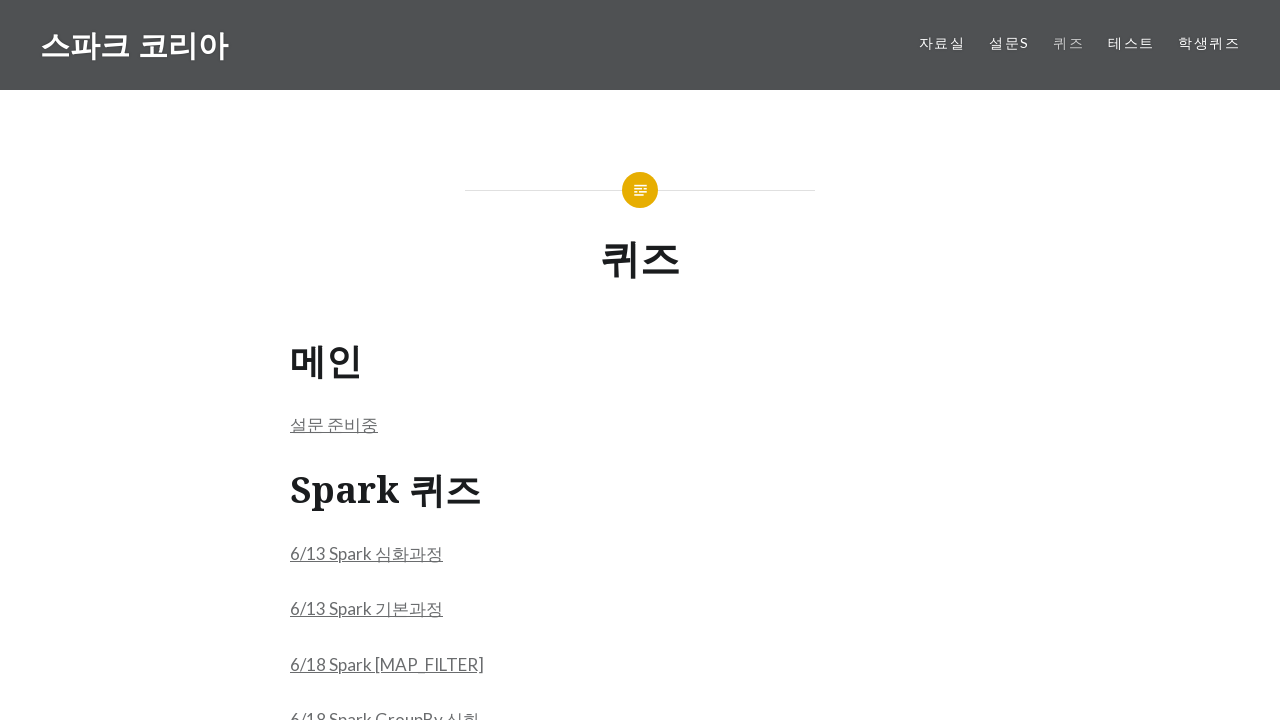

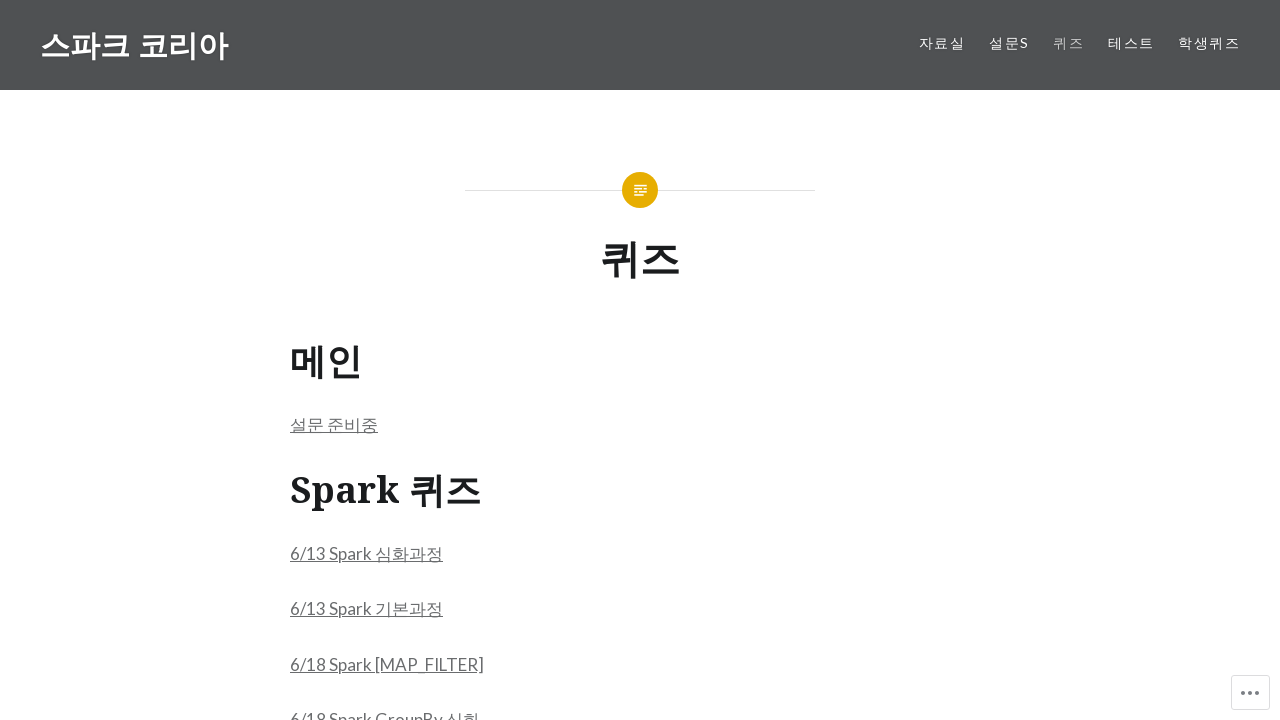